Navigates to a website and performs a page refresh to verify the page can be reloaded successfully

Starting URL: http://www.fflatest.xyz

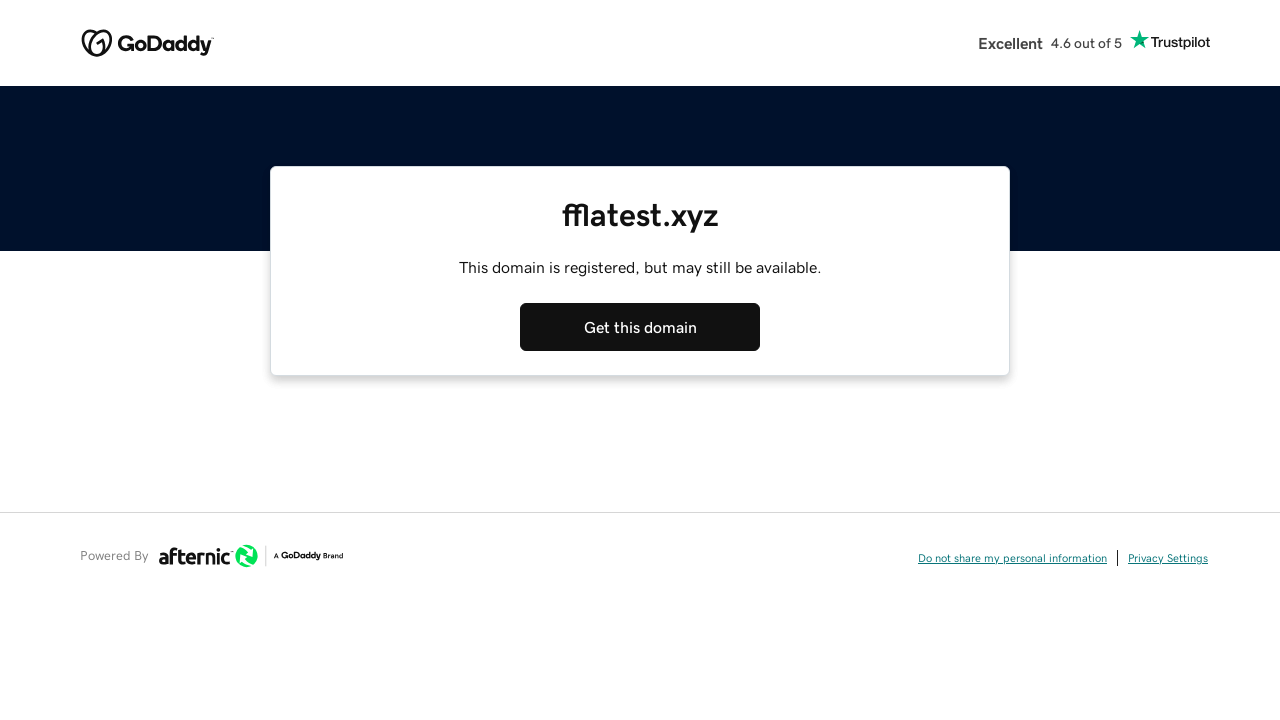

Navigated to http://www.fflatest.xyz
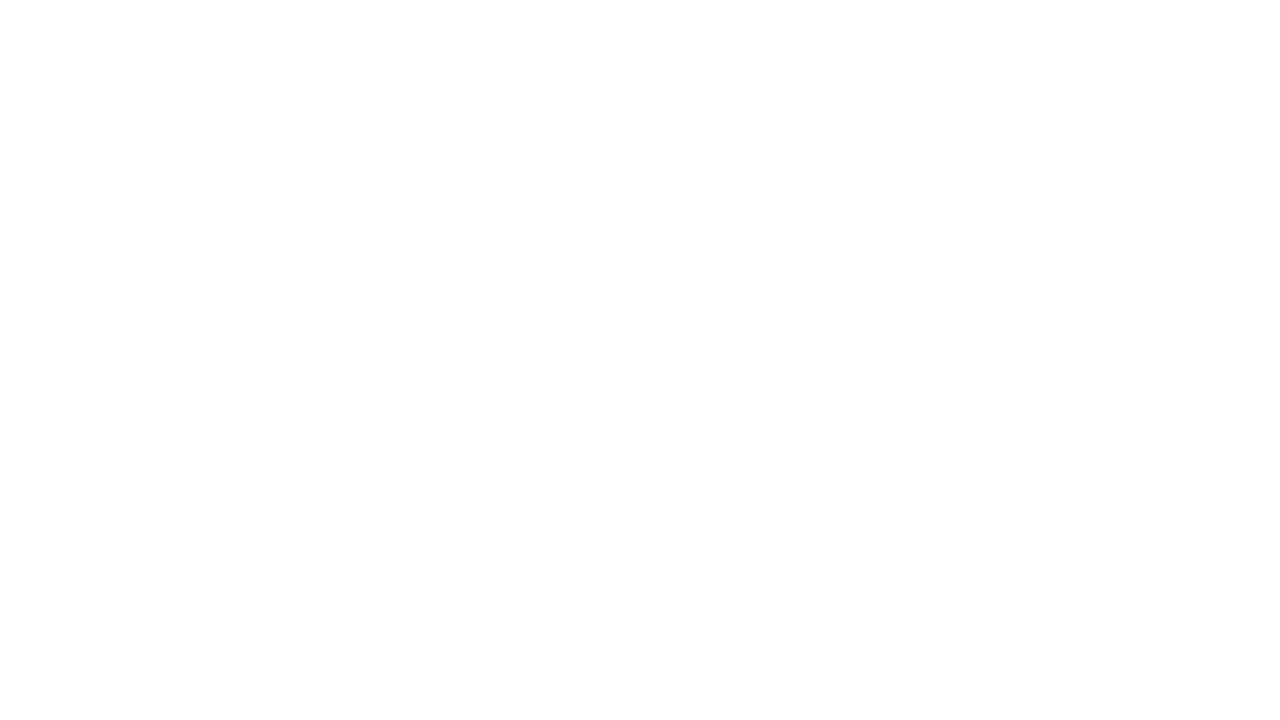

Page loaded and DOM content ready
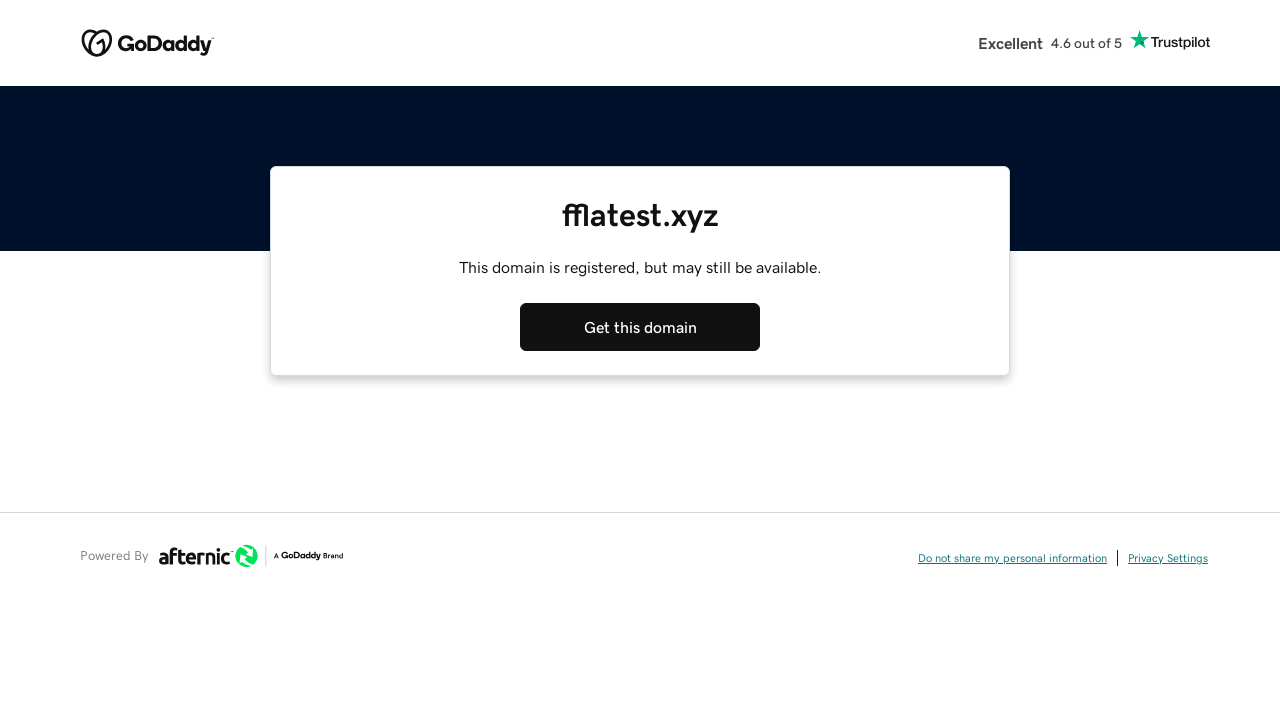

Page refresh initiated
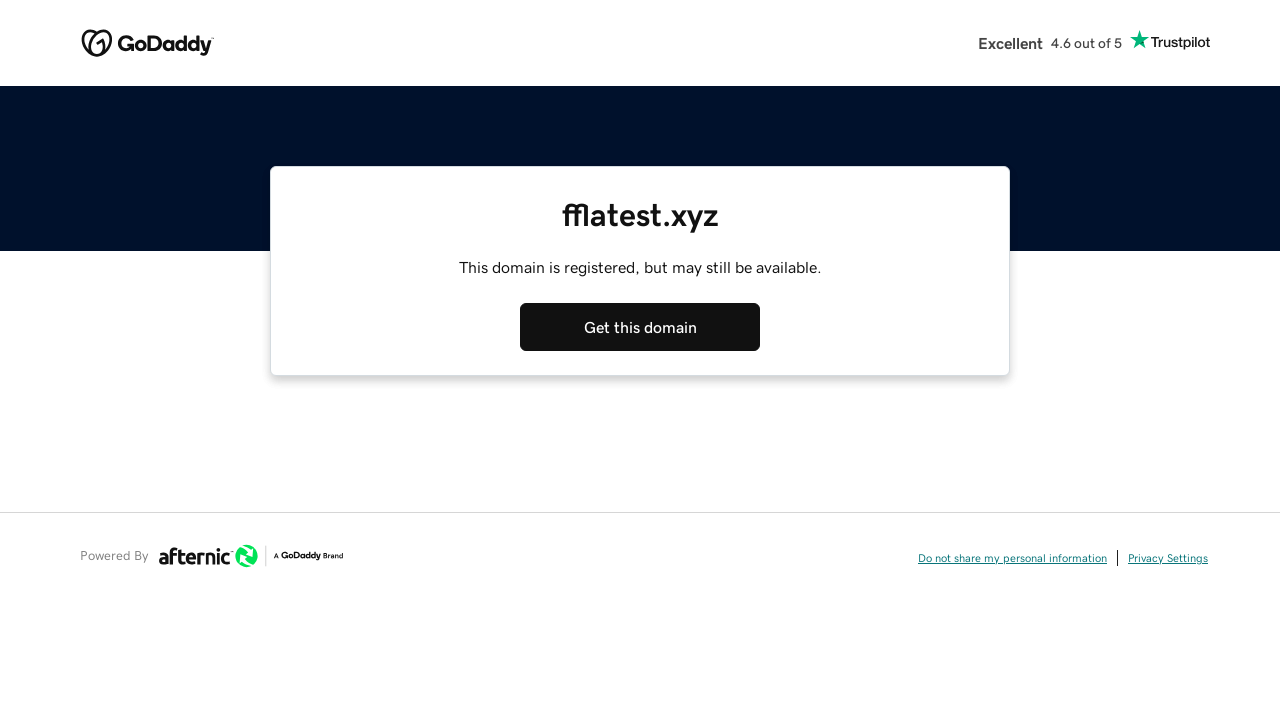

Page reloaded successfully and DOM content ready
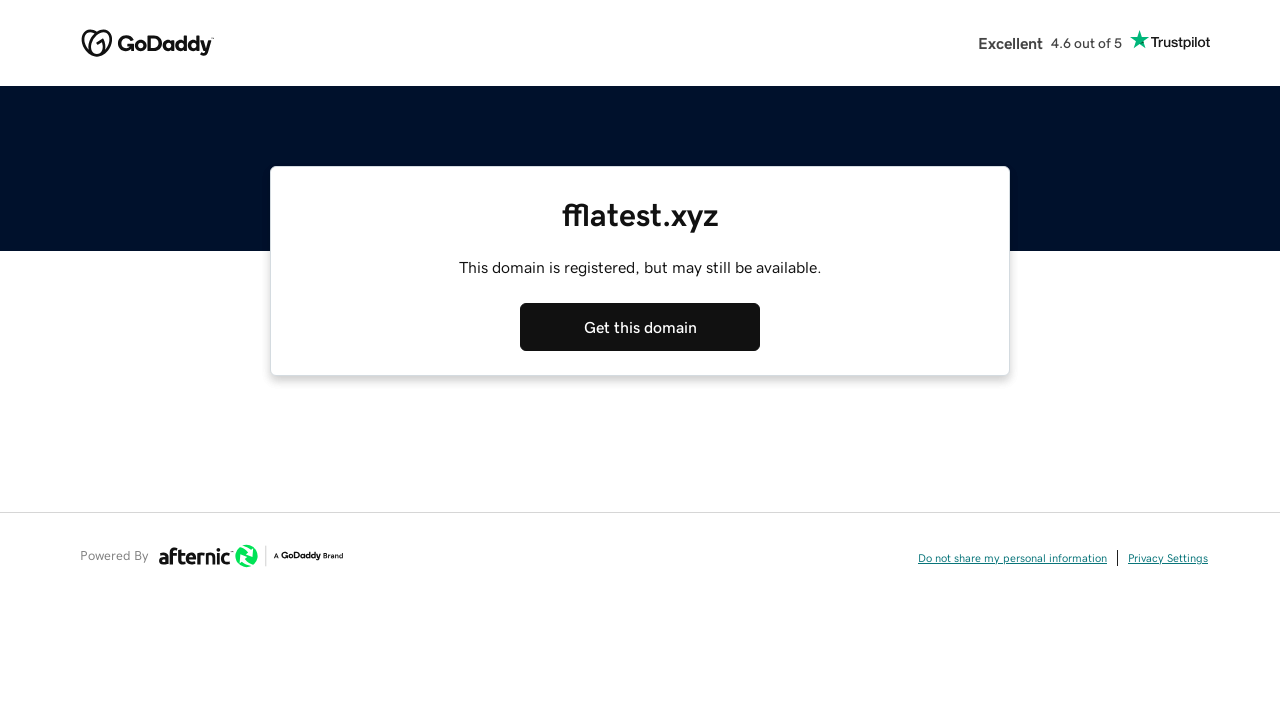

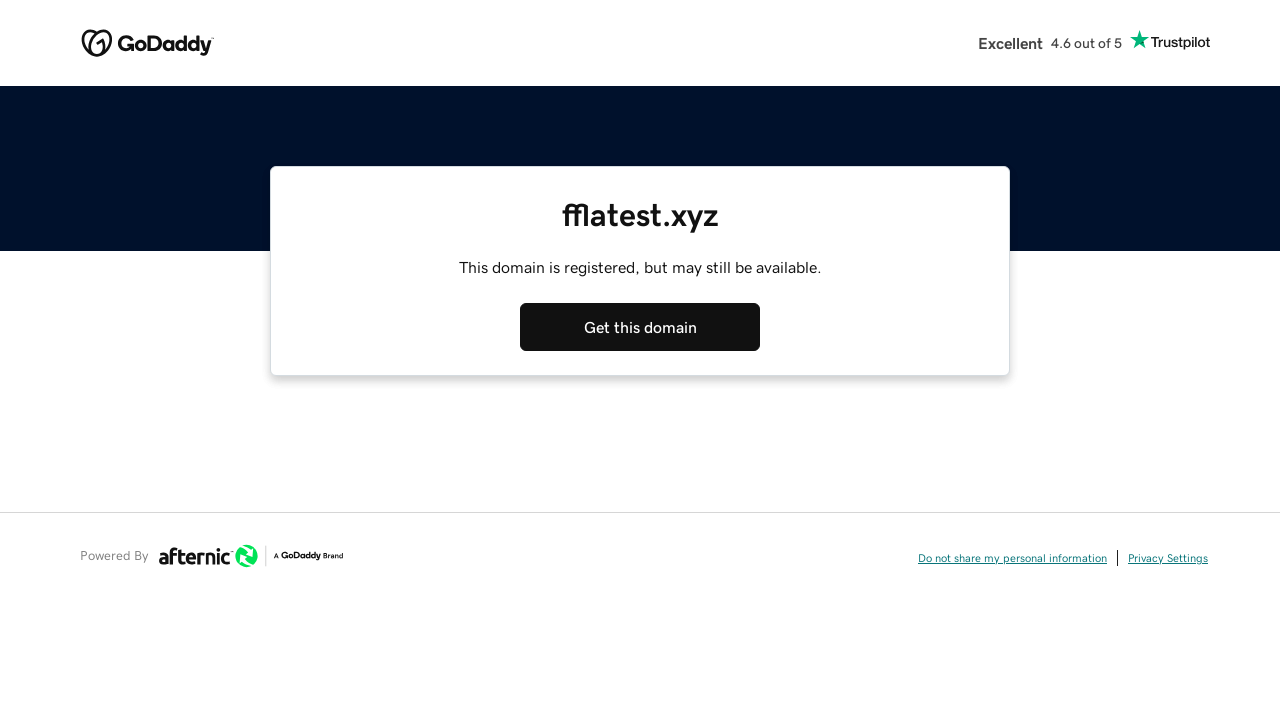